Tests page scrolling functionality by scrolling down and up at different intervals on the Selenium documentation website

Starting URL: https://www.selenium.dev/

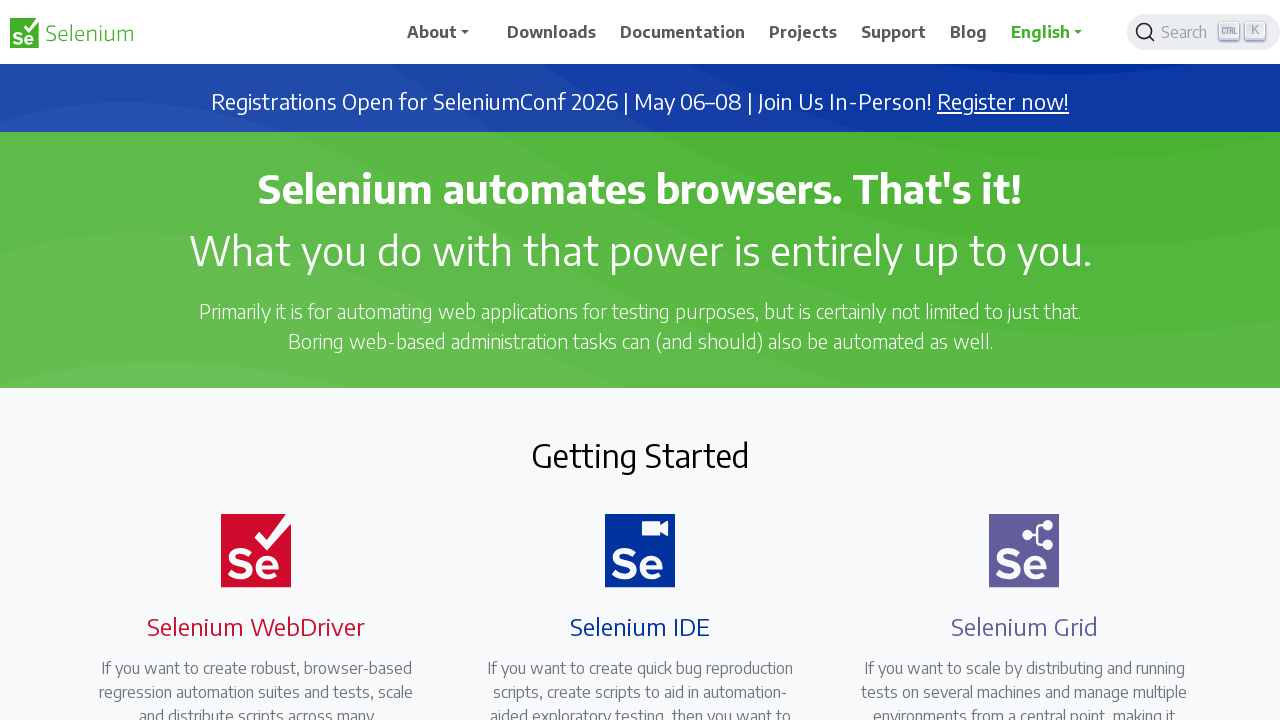

Scrolled down by 5000 pixels
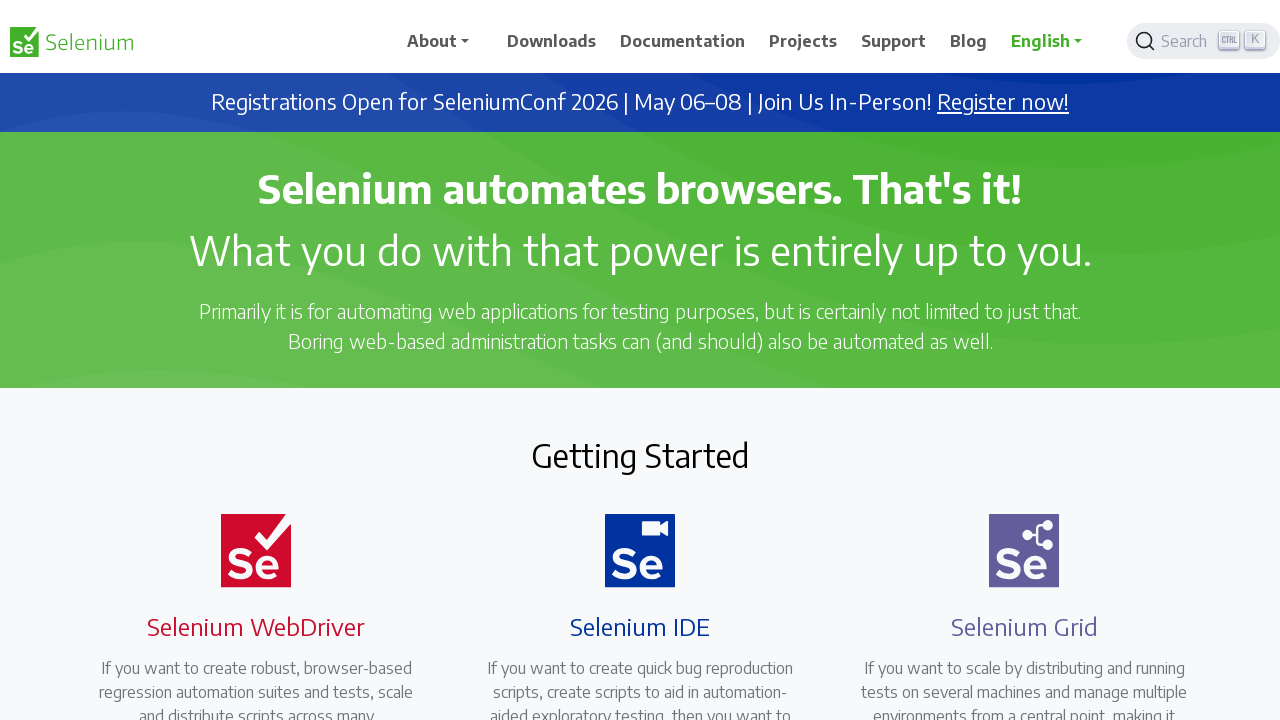

Waited 2000ms for visual effect
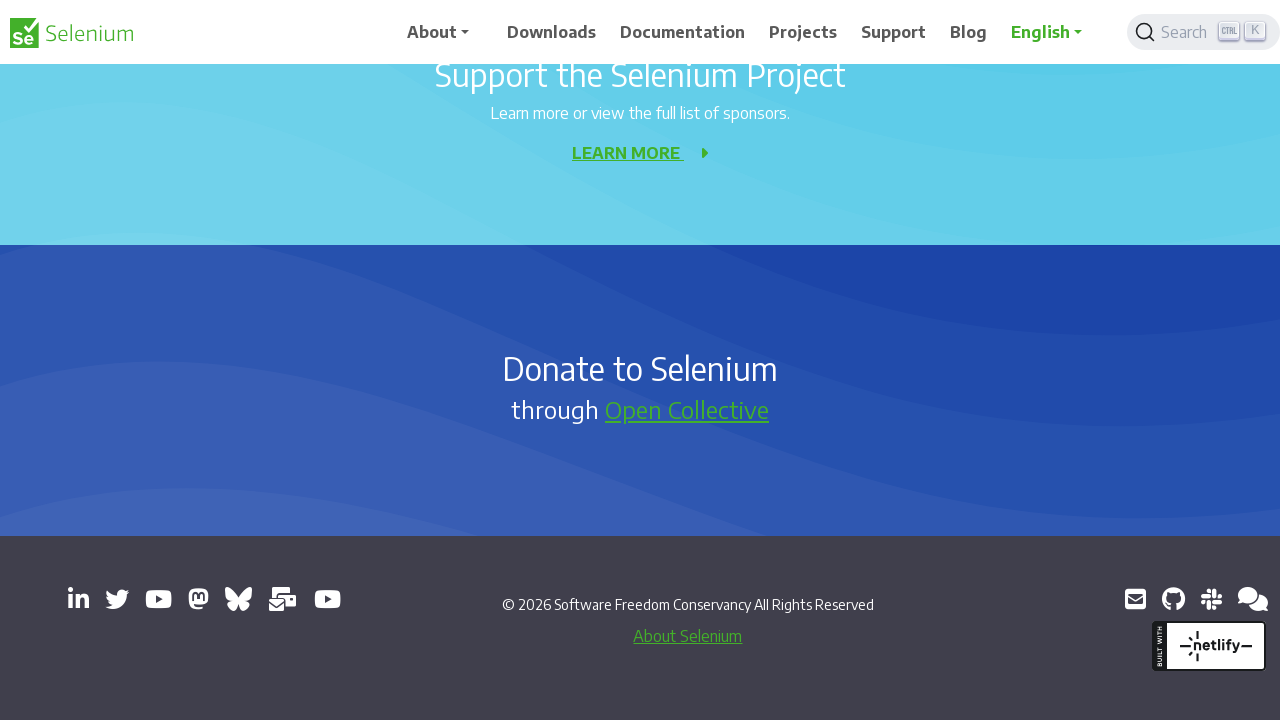

Scrolled up by 500 pixels
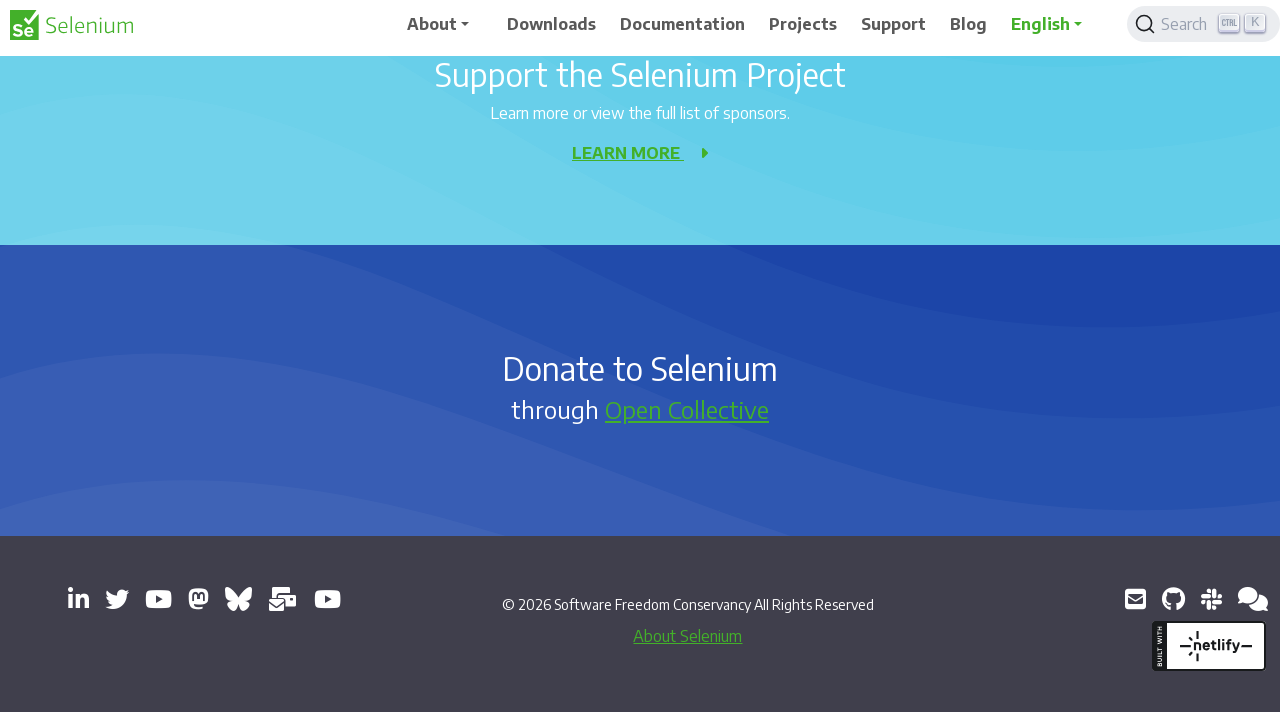

Waited 2000ms for visual effect
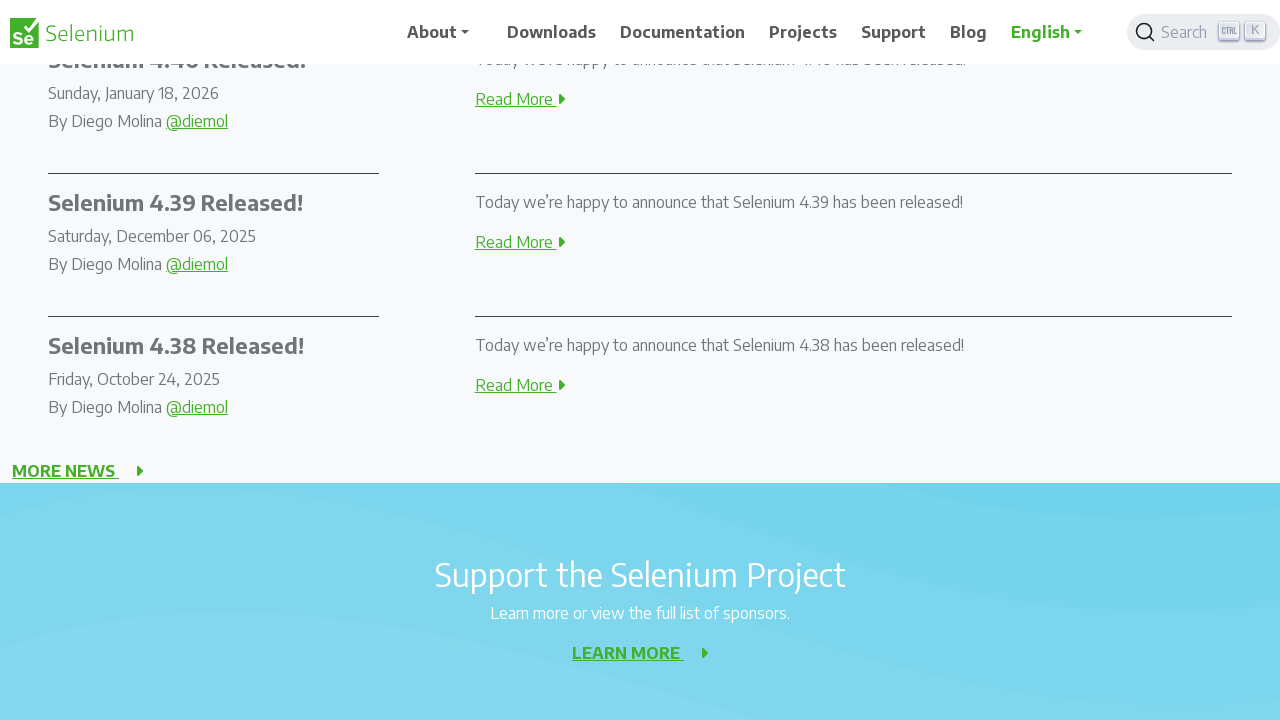

Scrolled up by 2500 pixels
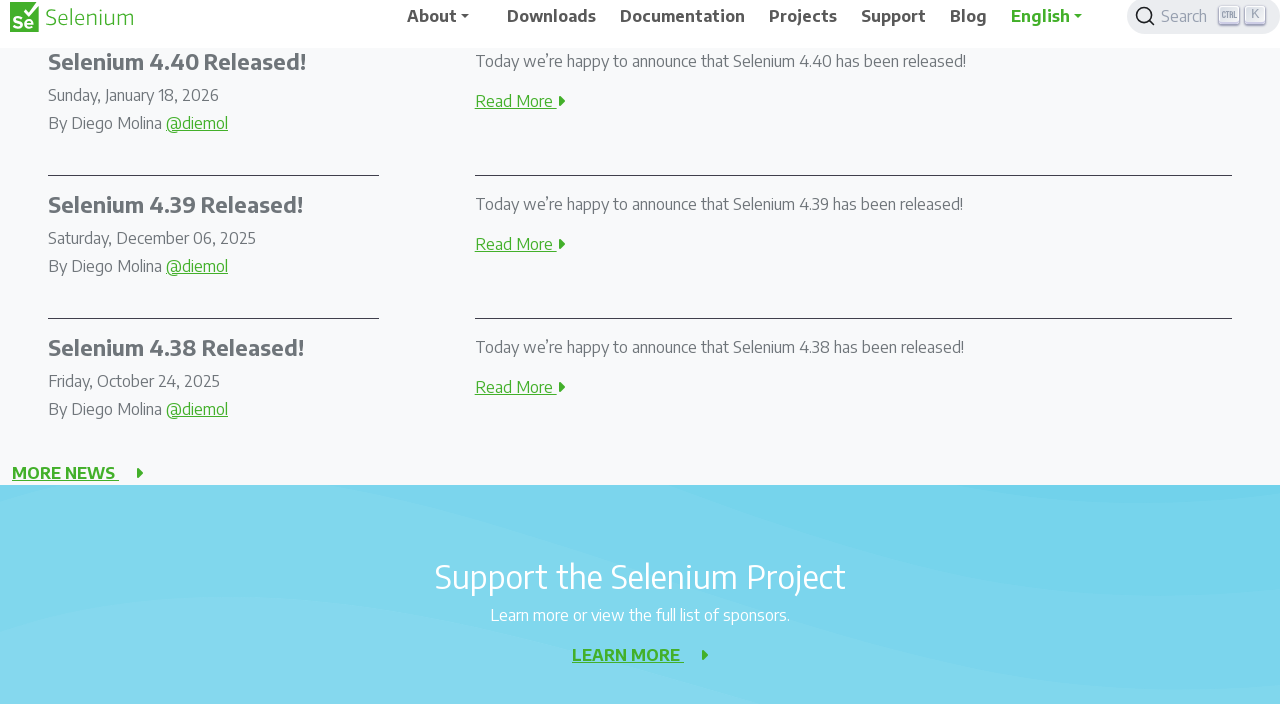

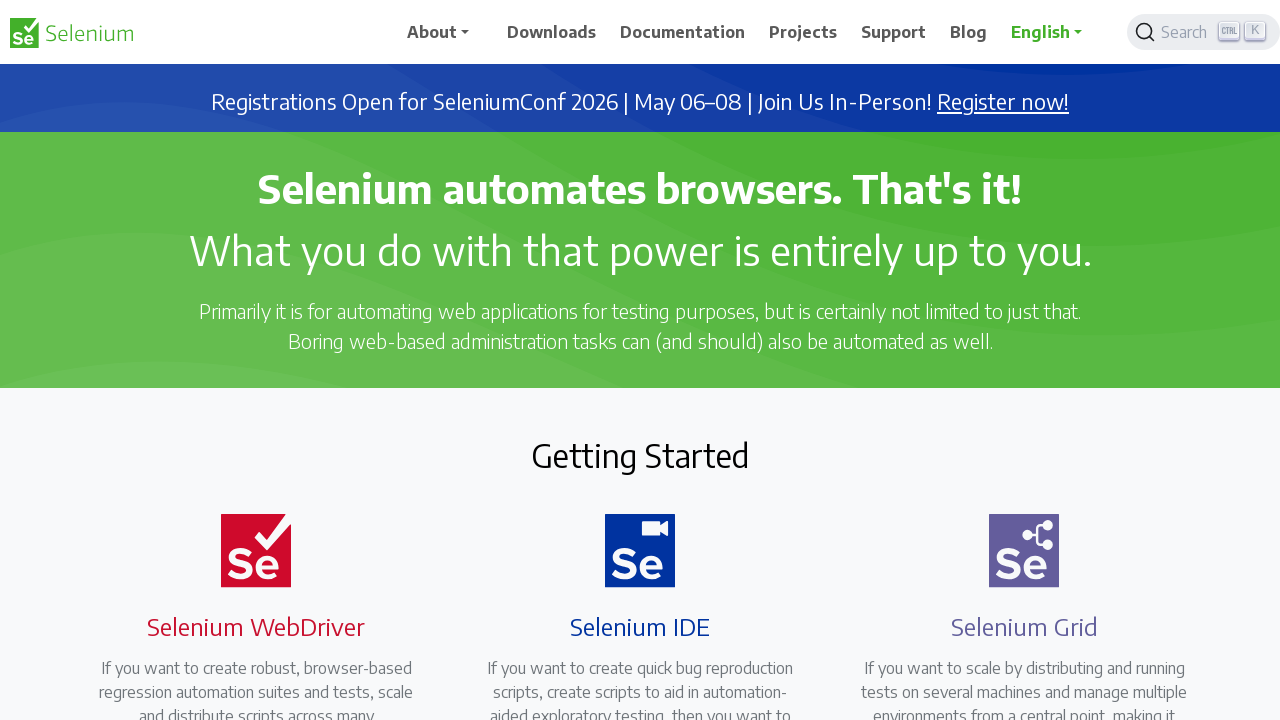